Tests table sorting functionality by clicking on a table header to sort the column

Starting URL: https://rahulshettyacademy.com/seleniumPractise/#/offers

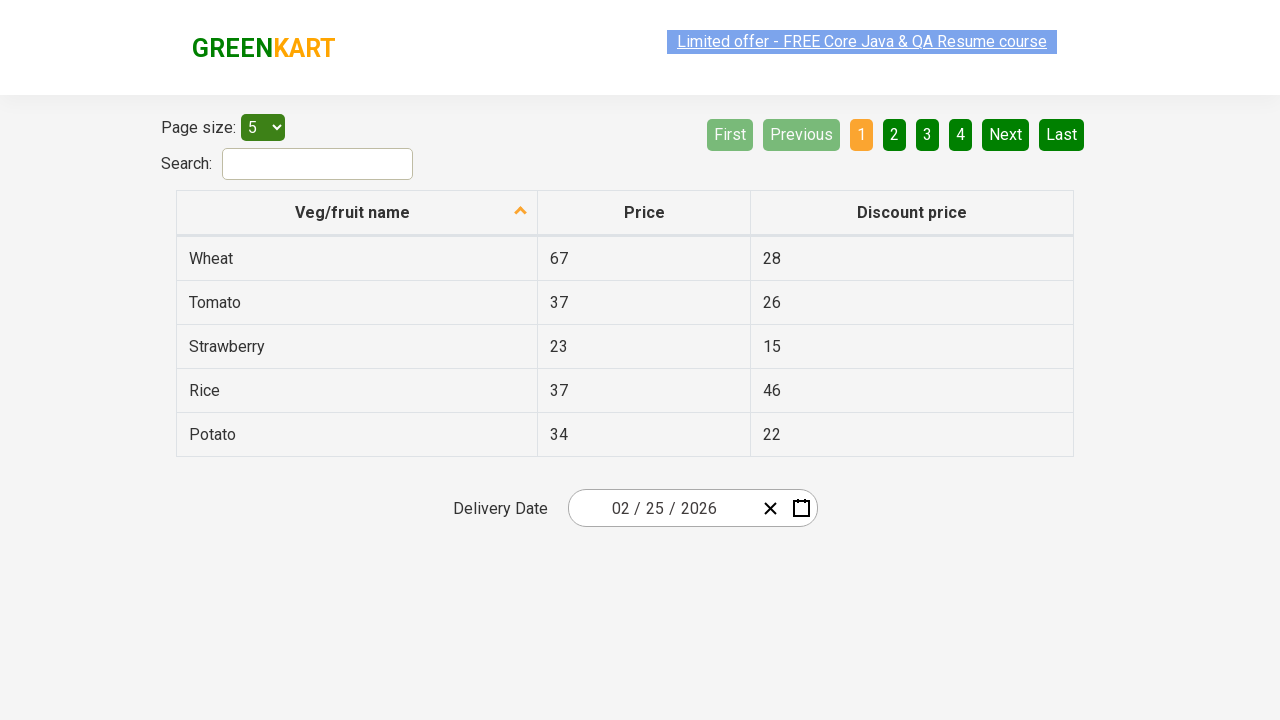

Clicked first table header to sort column at (357, 213) on tr th:nth-child(1)
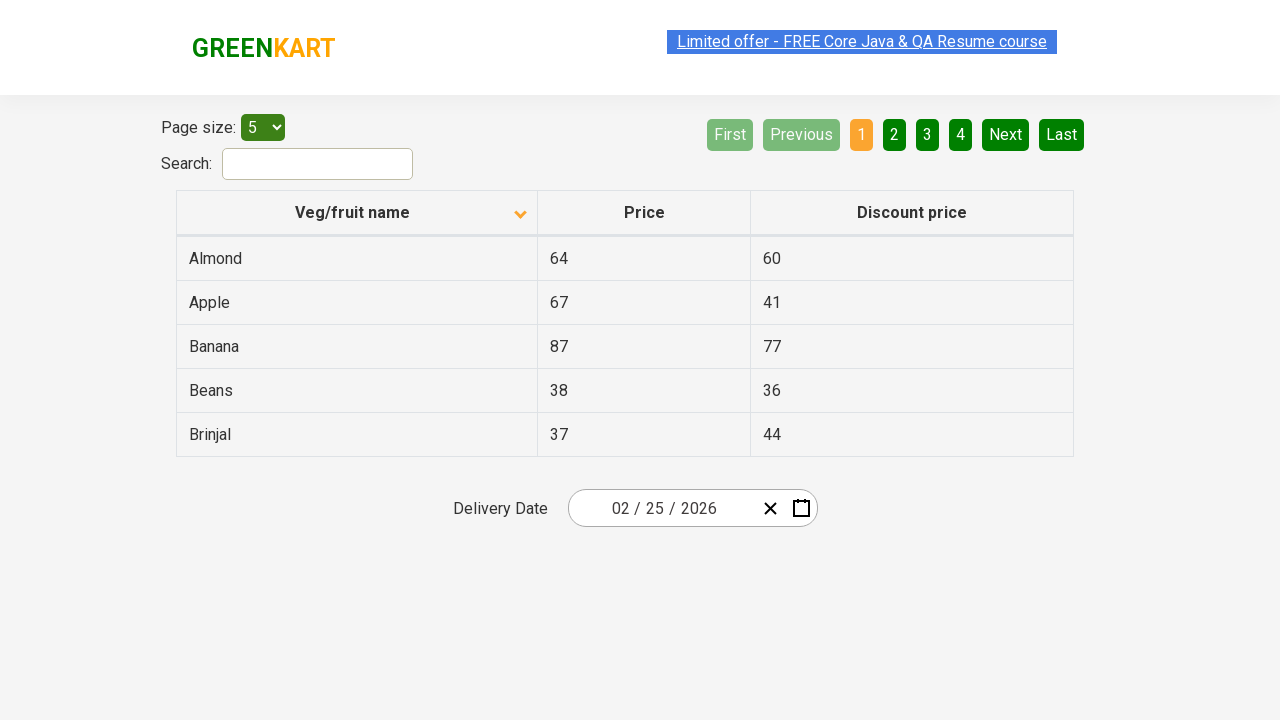

Waited 500ms for table sorting to complete
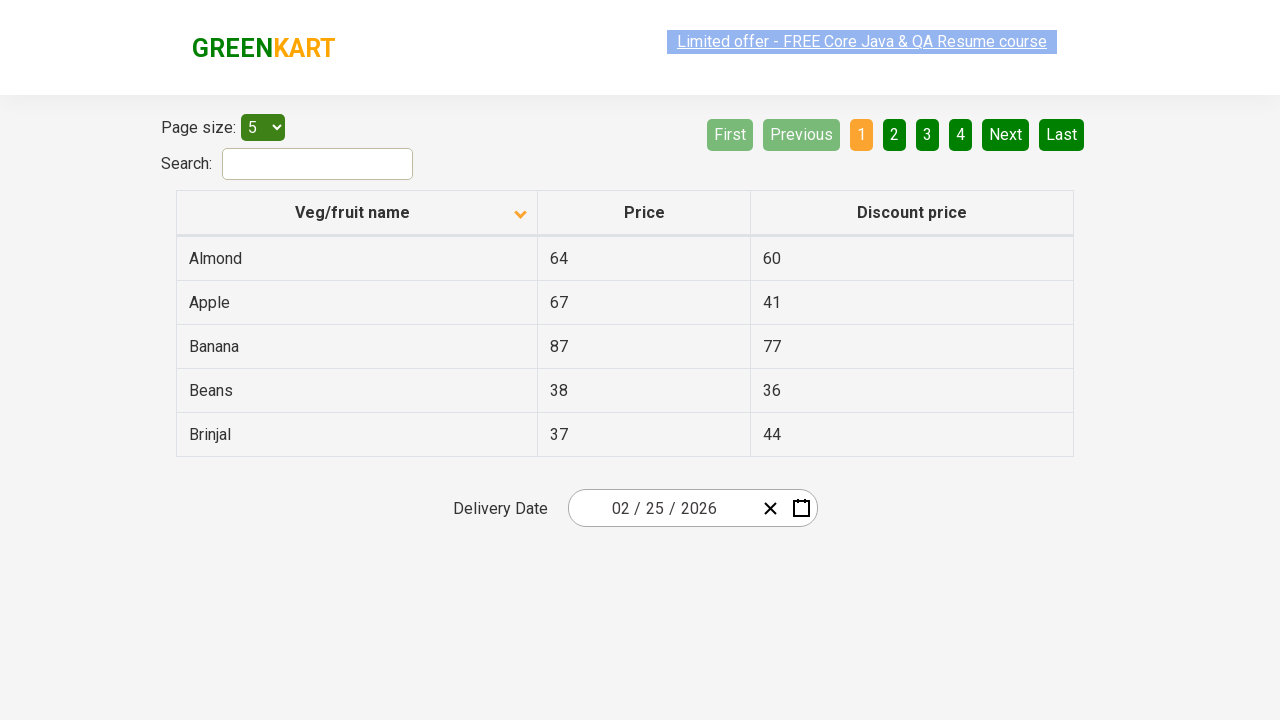

Verified table data is present in first column
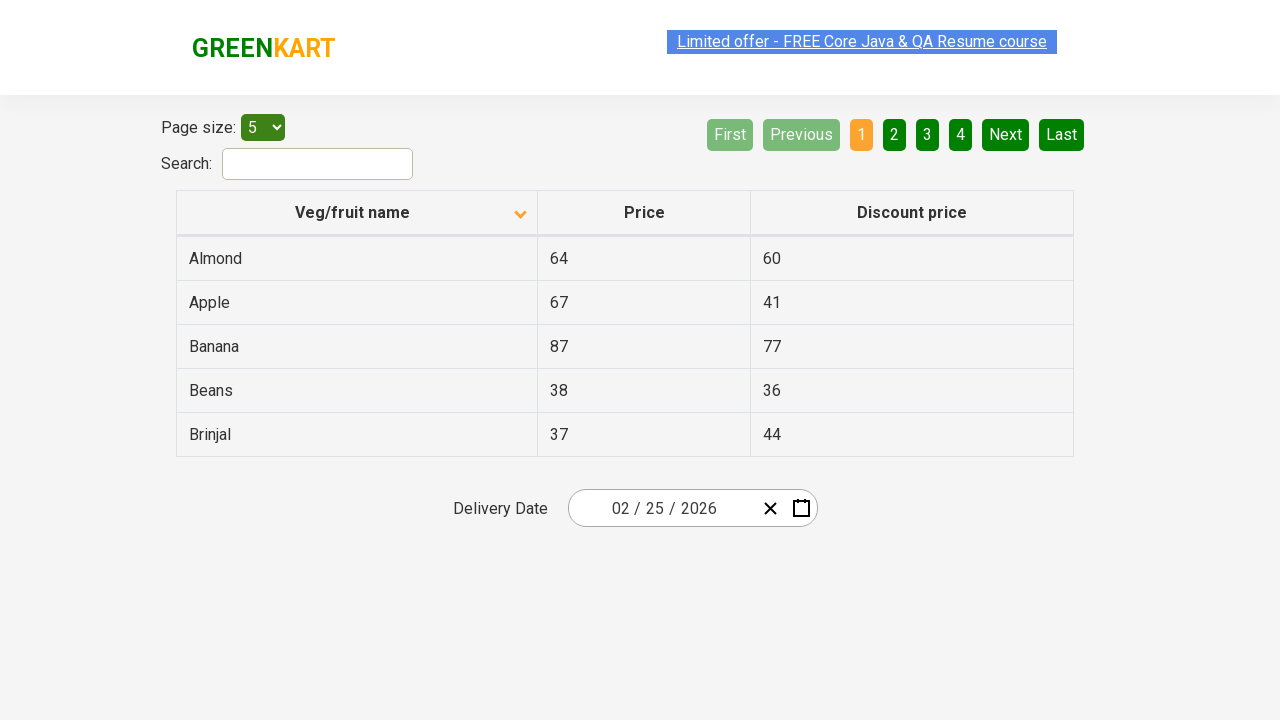

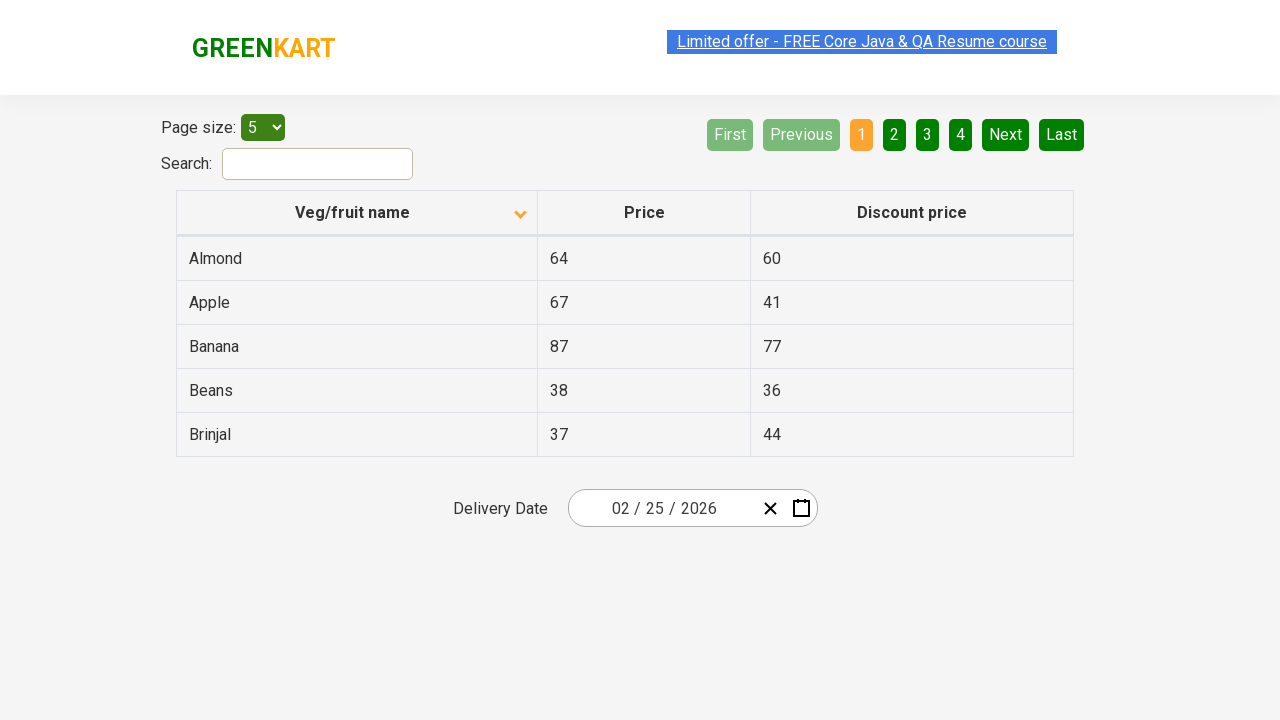